Tests soft assertions by reading page text, clicking an alert button, accepting the alert, and performing multiple verifications without stopping on failure

Starting URL: http://only-testing-blog.blogspot.in/2014/01/textbox.html

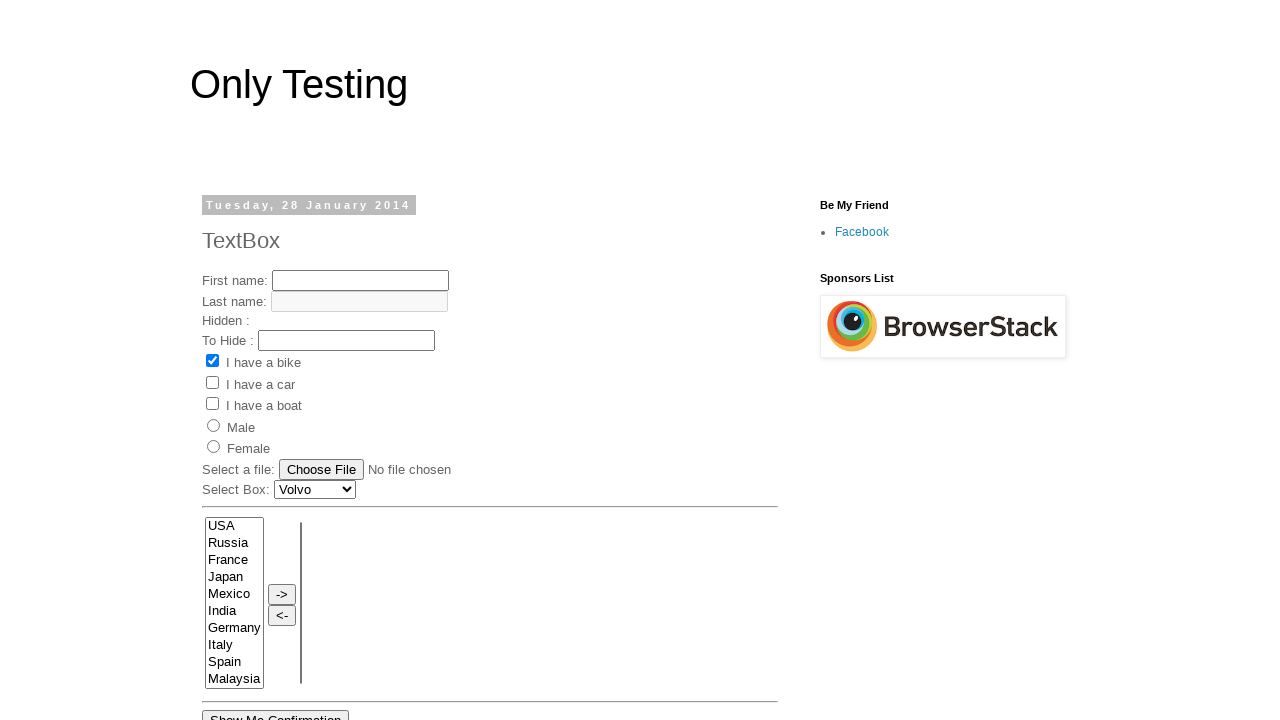

Retrieved text content from header span element
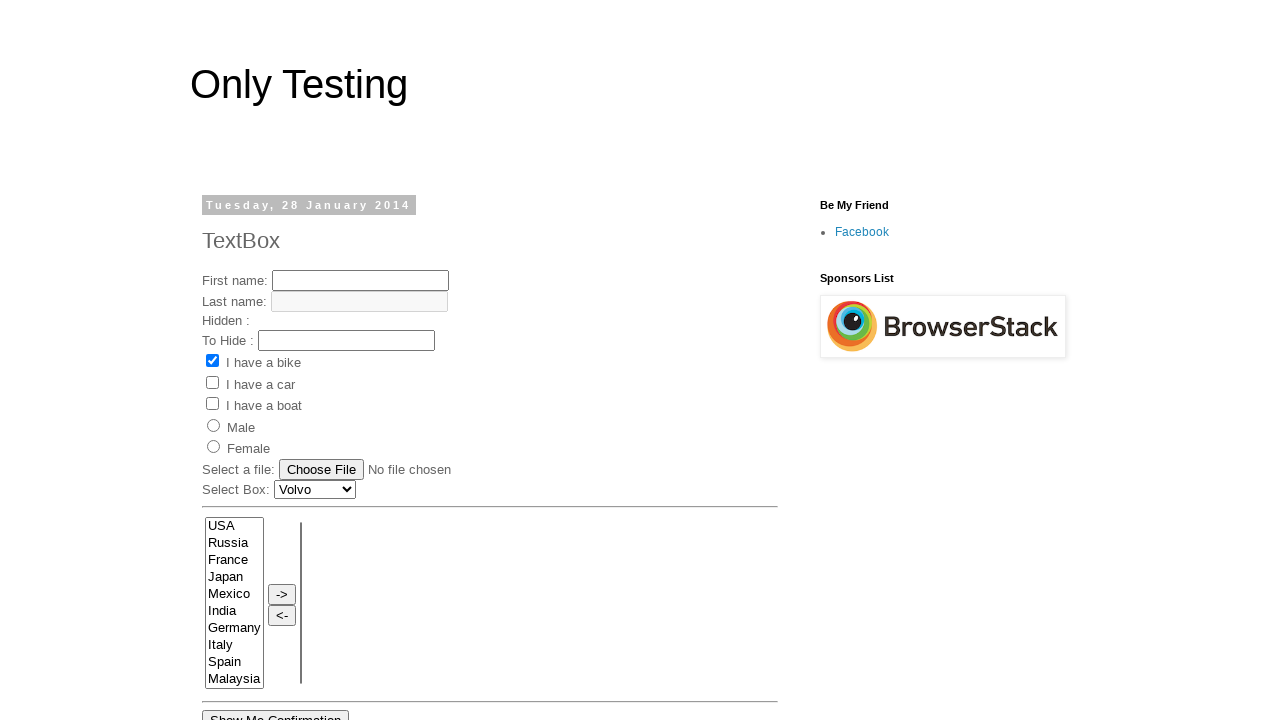

Clicked 'Show Me Alert' button at (252, 360) on xpath=//input[@value='Show Me Alert']
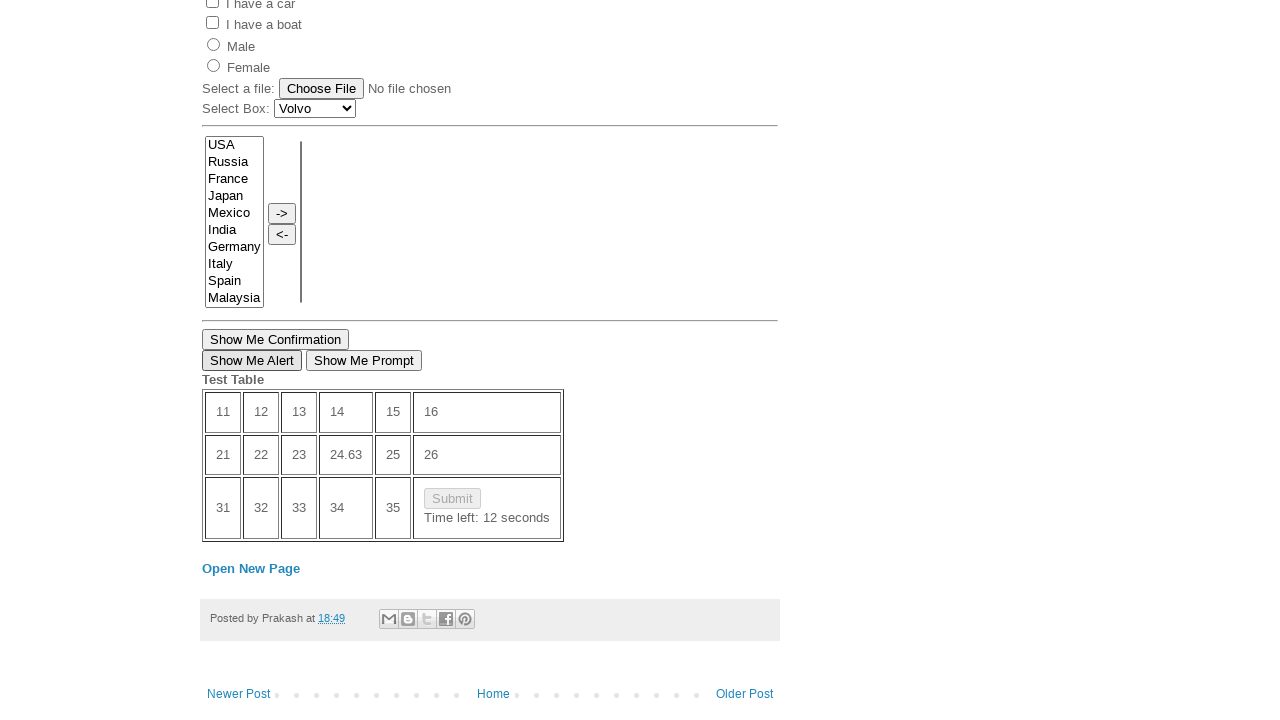

Registered dialog handler for alert acceptance
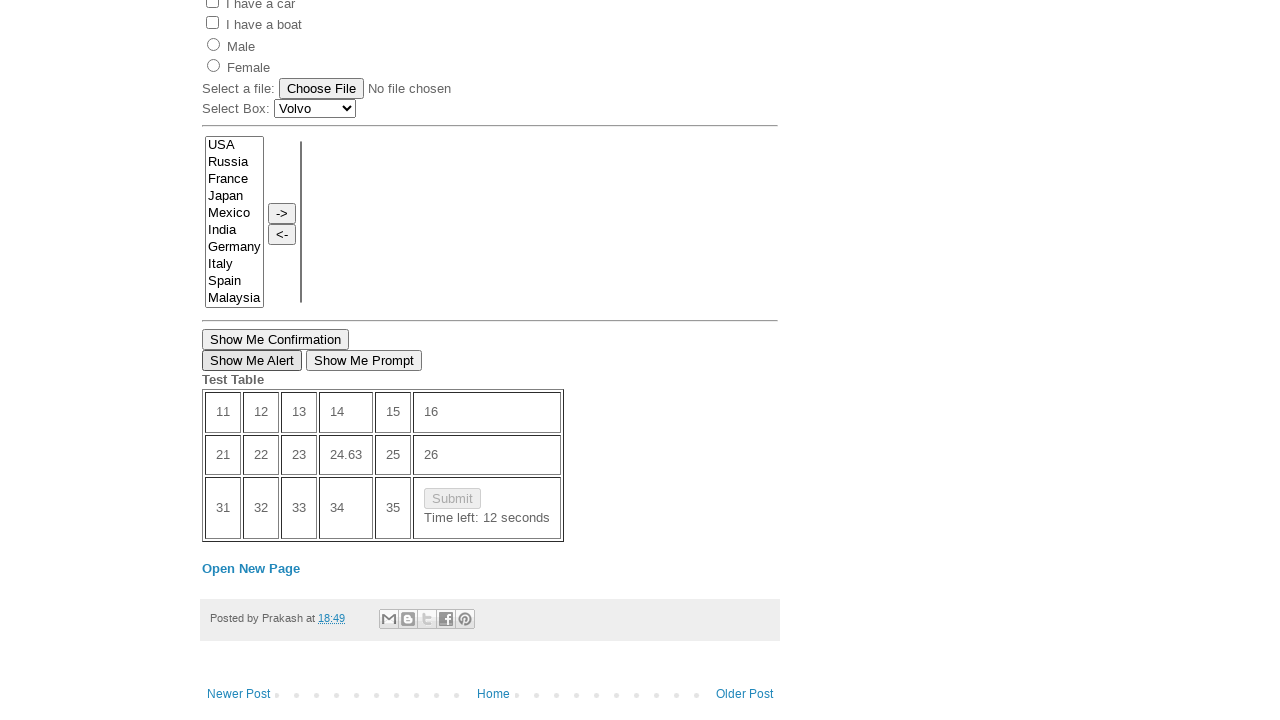

Waited for dialog handling to complete
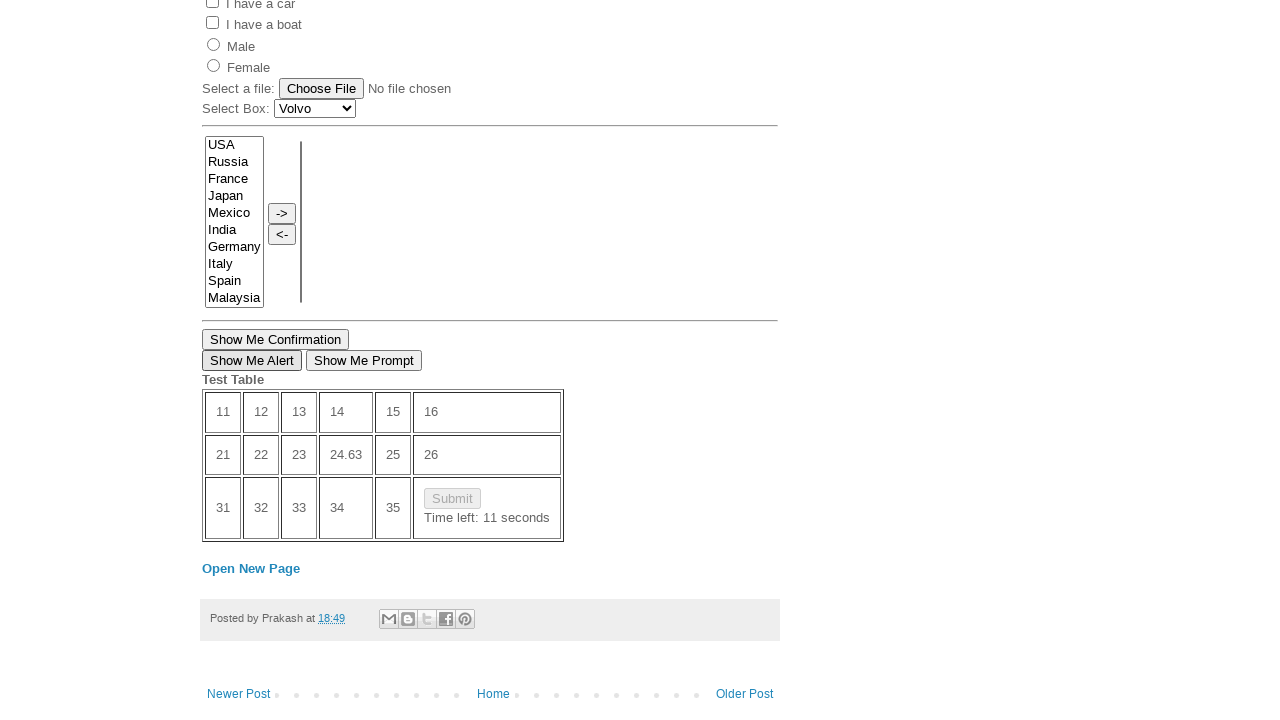

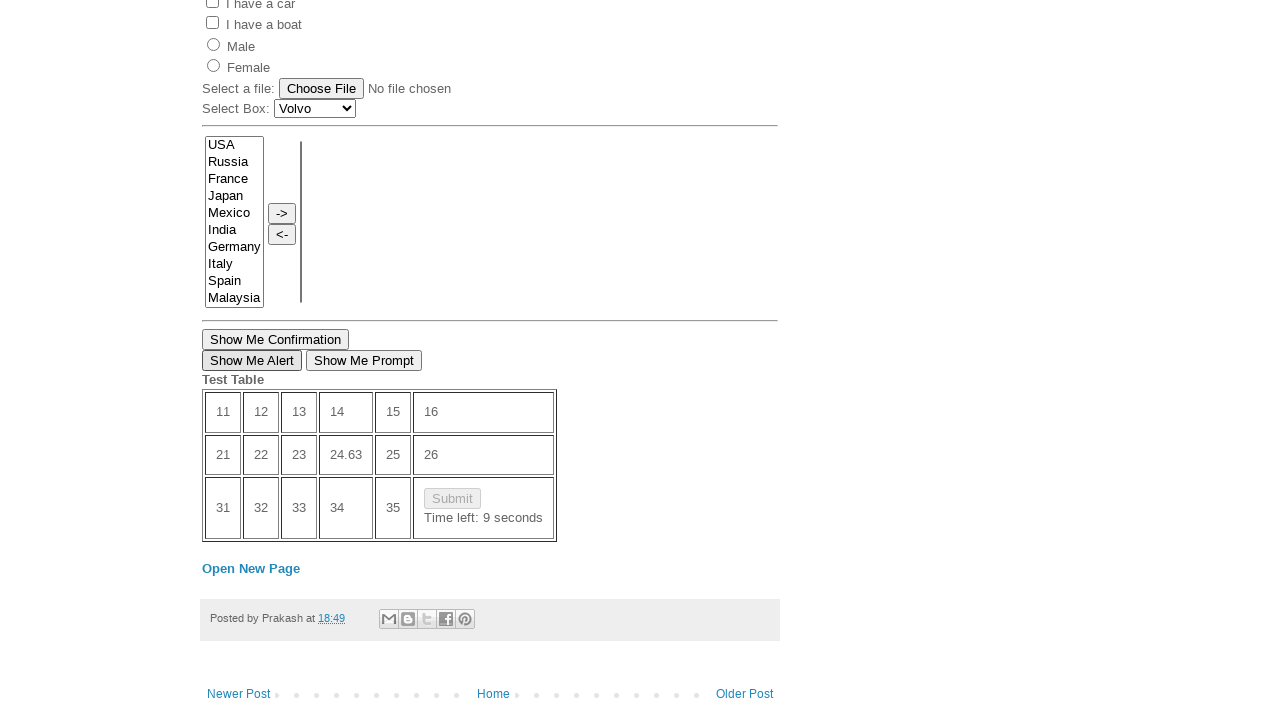